Tests browser window handling by clicking a button that opens a new tab and verifying the parent window handle exists

Starting URL: https://demoqa.com/browser-windows

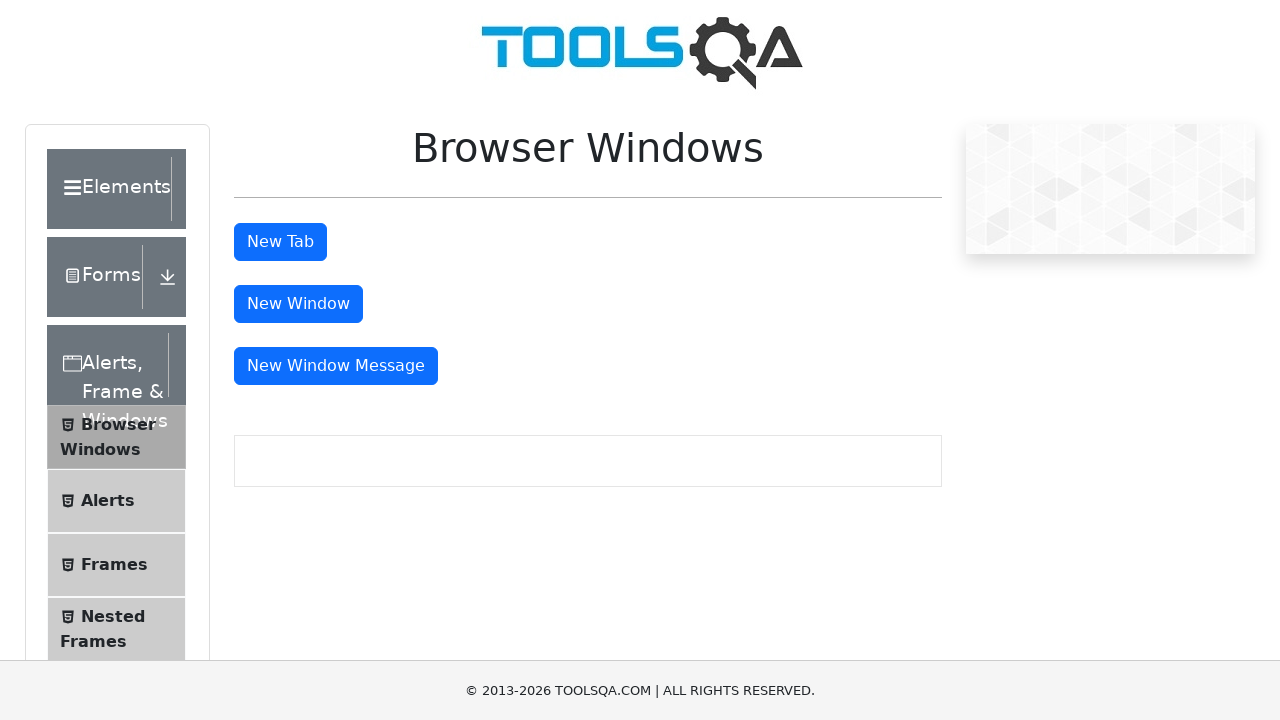

Clicked 'New Tab' button to open a new browser tab at (280, 242) on #tabButton
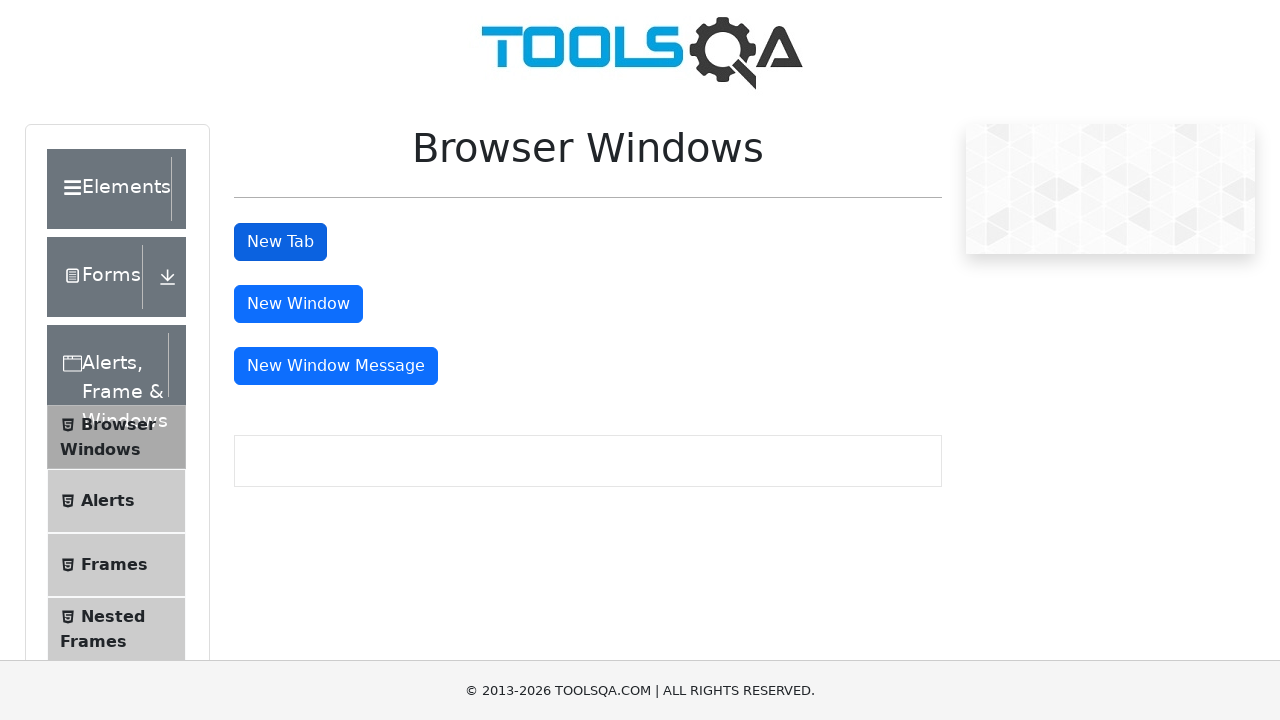

Clicked 'New Tab' button and captured new page context at (280, 242) on #tabButton
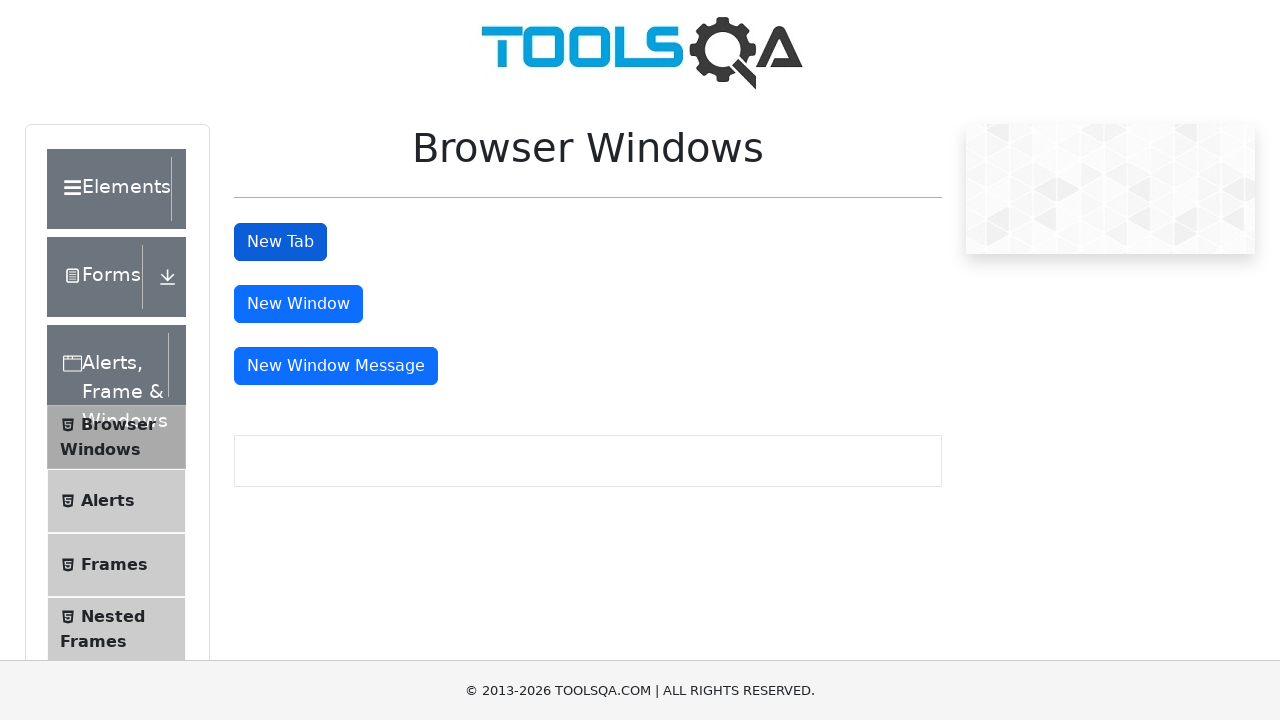

Retrieved new page object from context
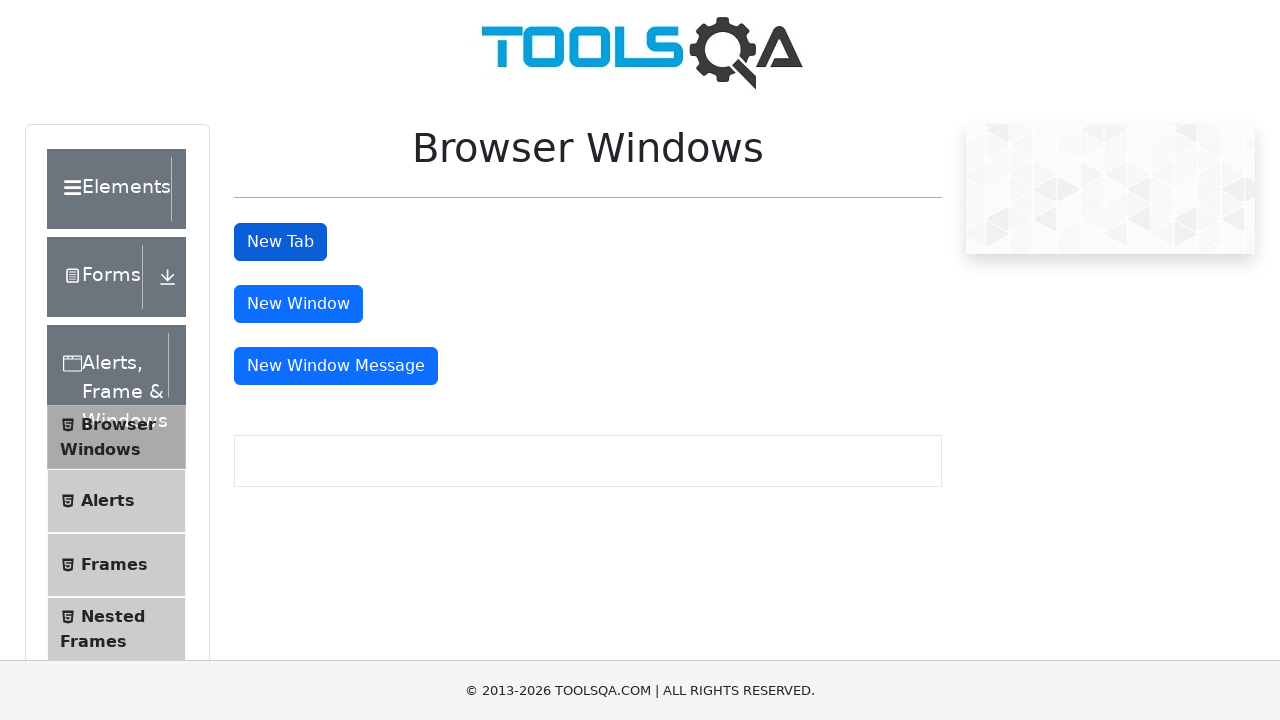

New page loaded successfully
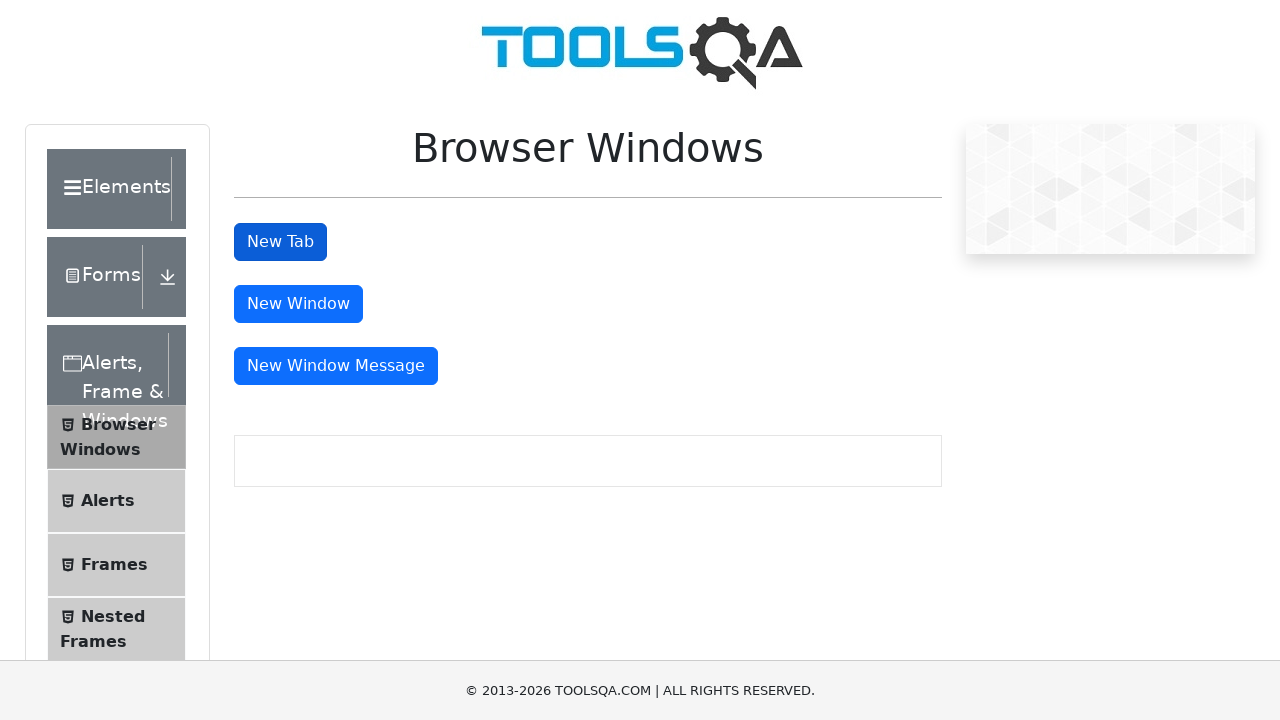

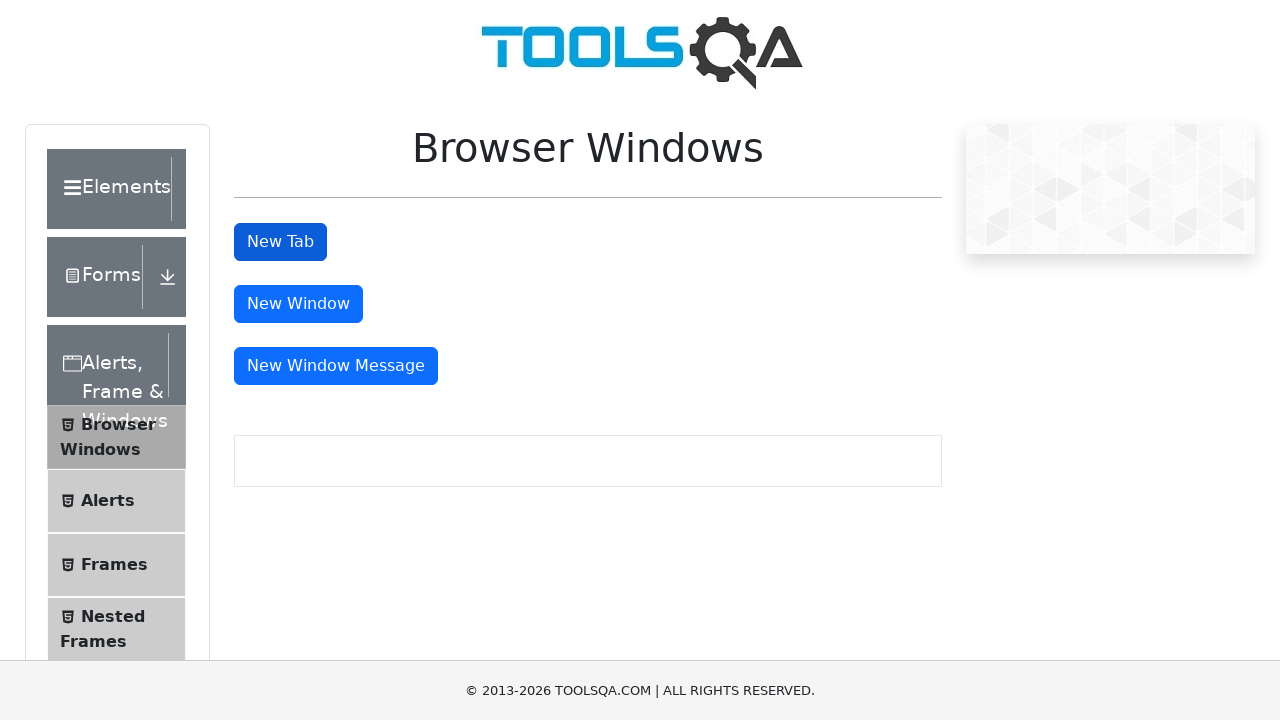